Tests that the Due column in a table can be sorted in ascending order by clicking the column header, then verifying the values are properly sorted.

Starting URL: http://the-internet.herokuapp.com/tables

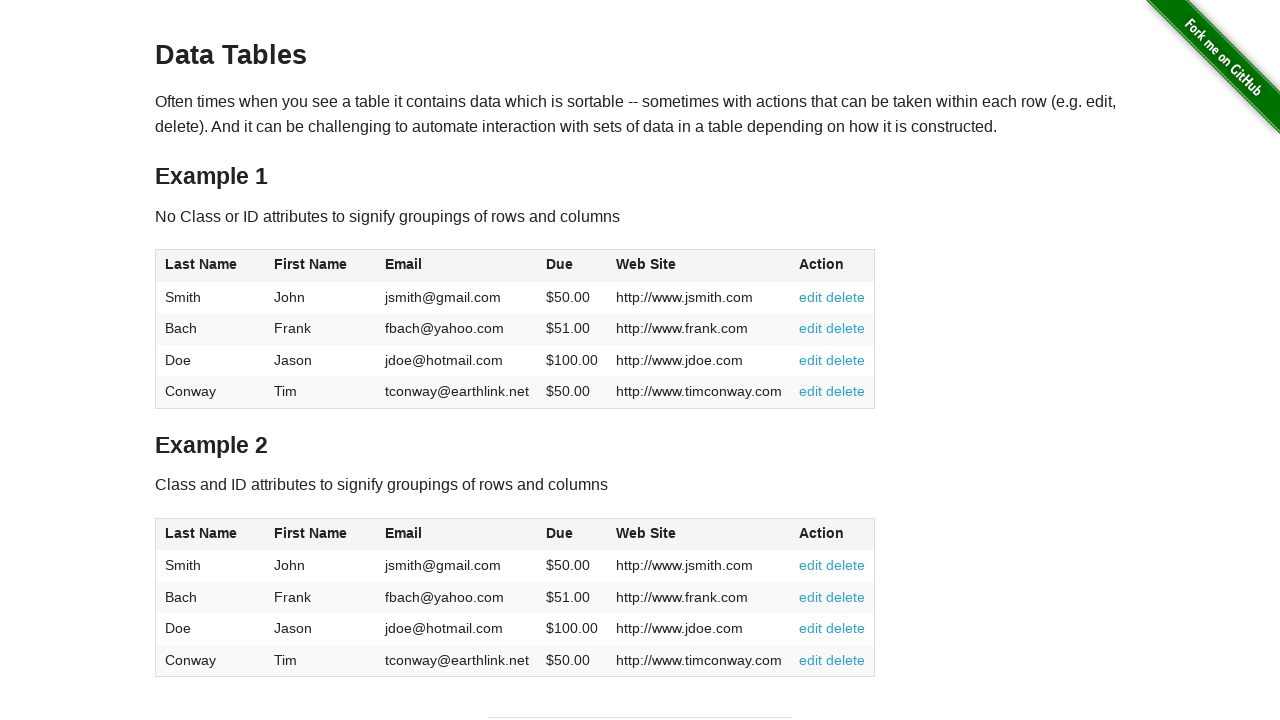

Clicked Due column header to sort in ascending order at (572, 266) on #table1 thead tr th:nth-of-type(4)
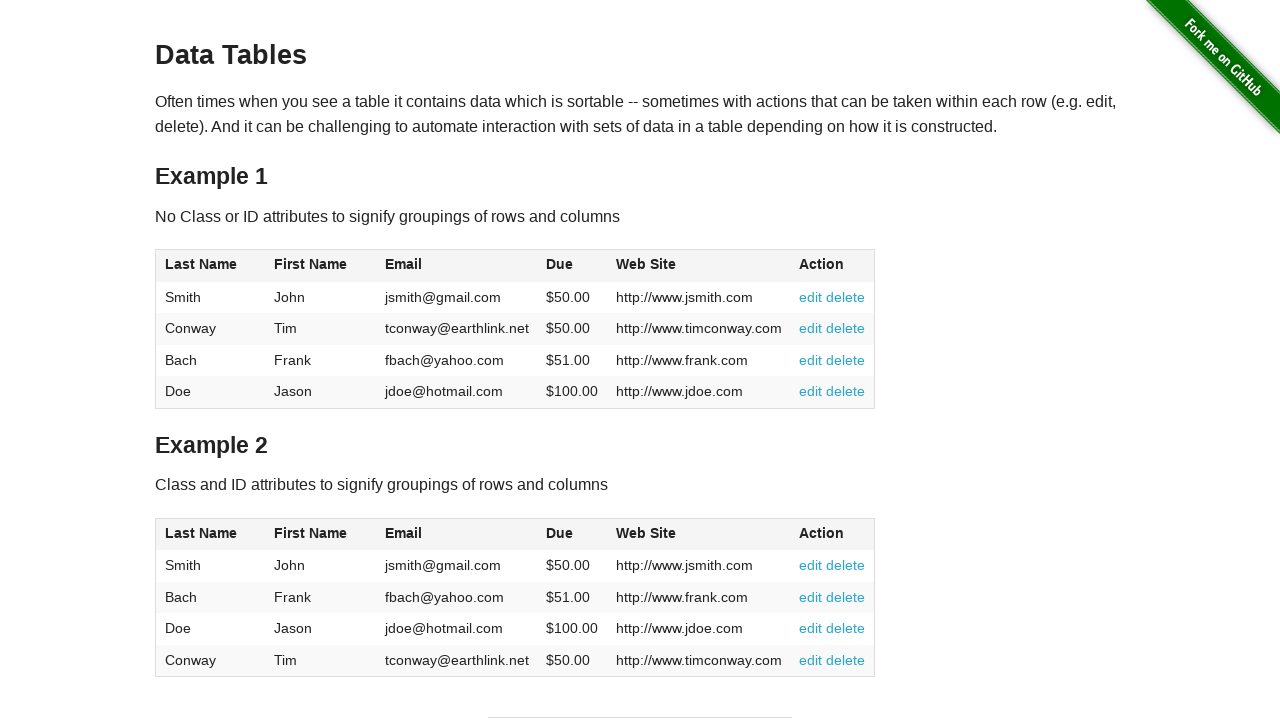

Due column data loaded and is visible
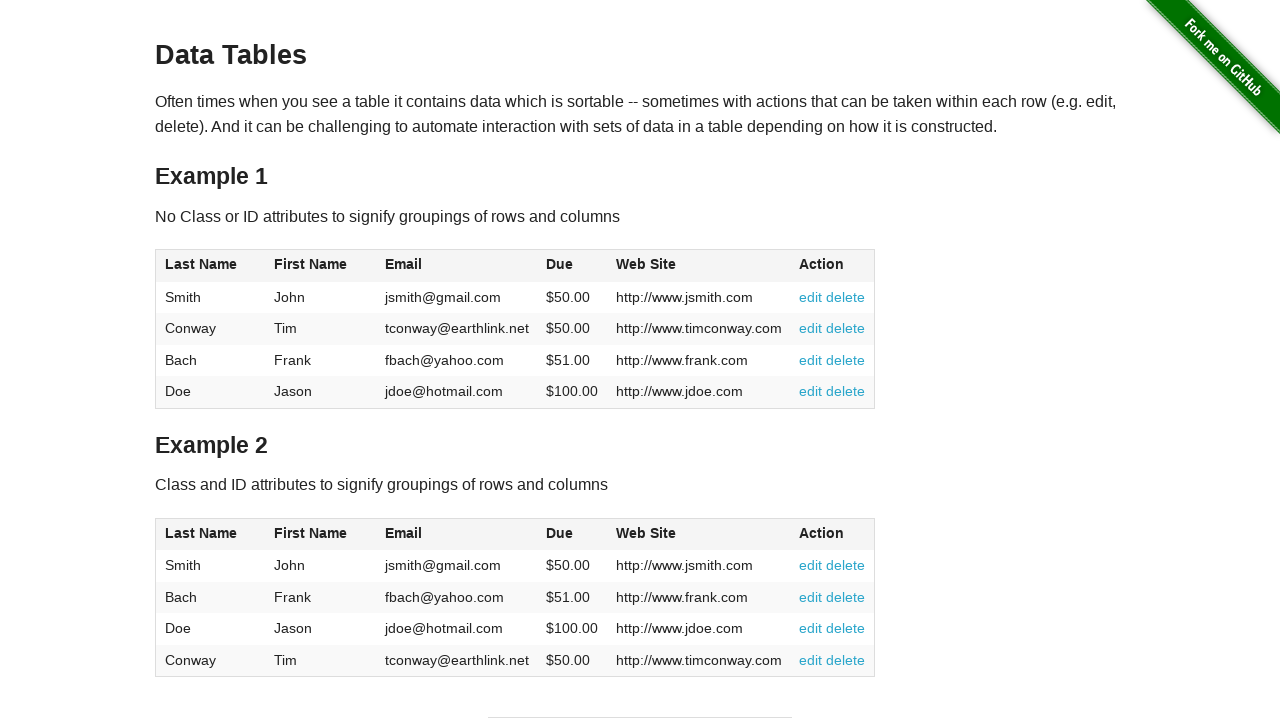

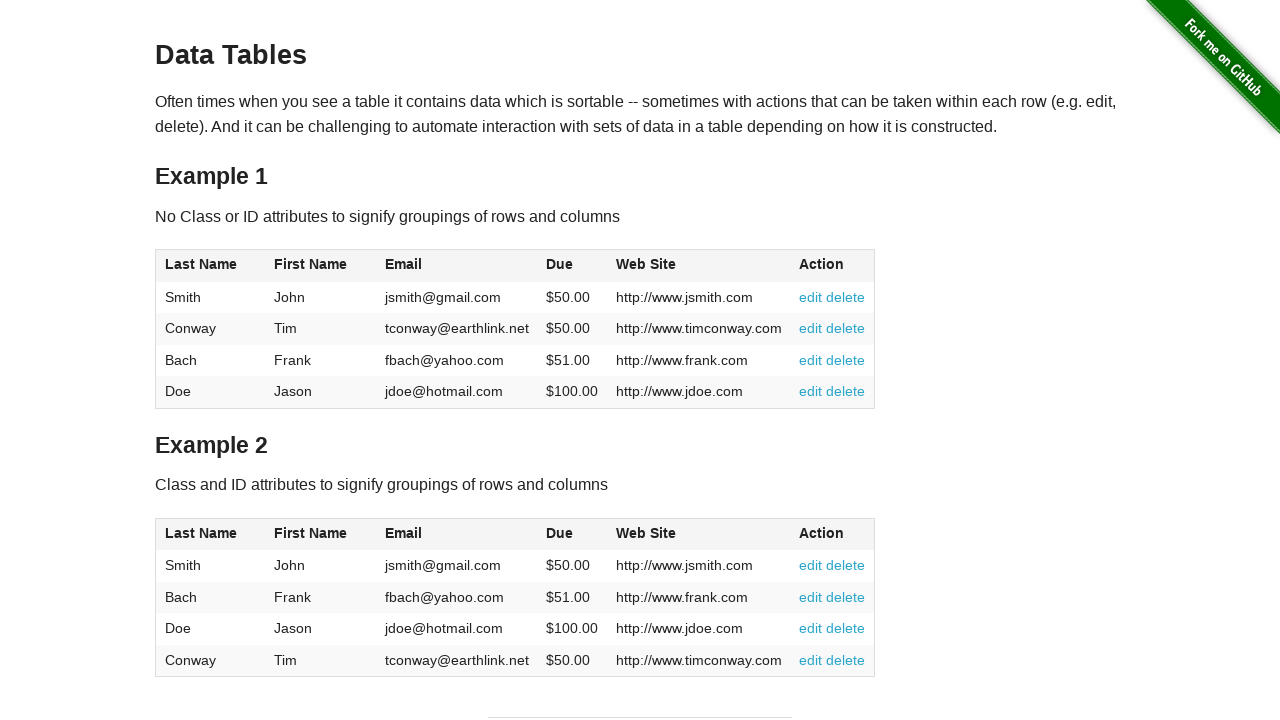